Tests basic alert functionality by clicking a button to trigger an alert, verifying its text content, and accepting it

Starting URL: https://demoqa.com/alerts

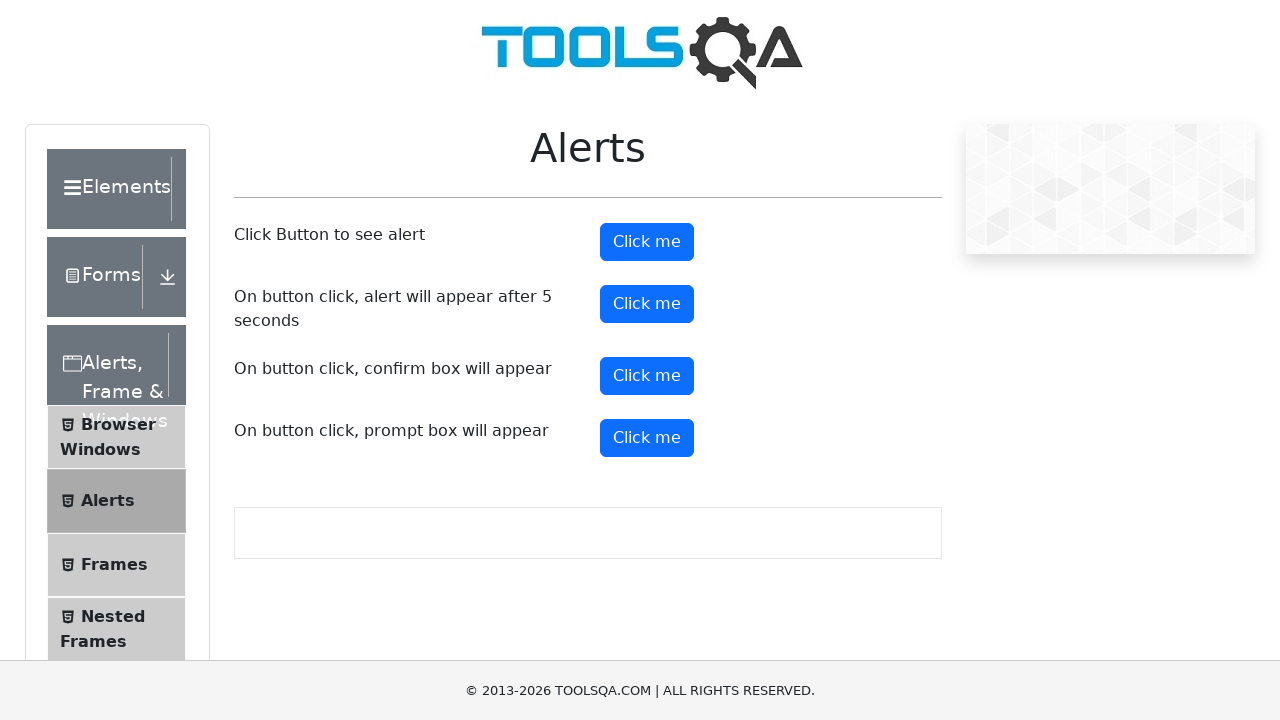

Clicked button to trigger alert at (647, 242) on xpath=(//button)[2]
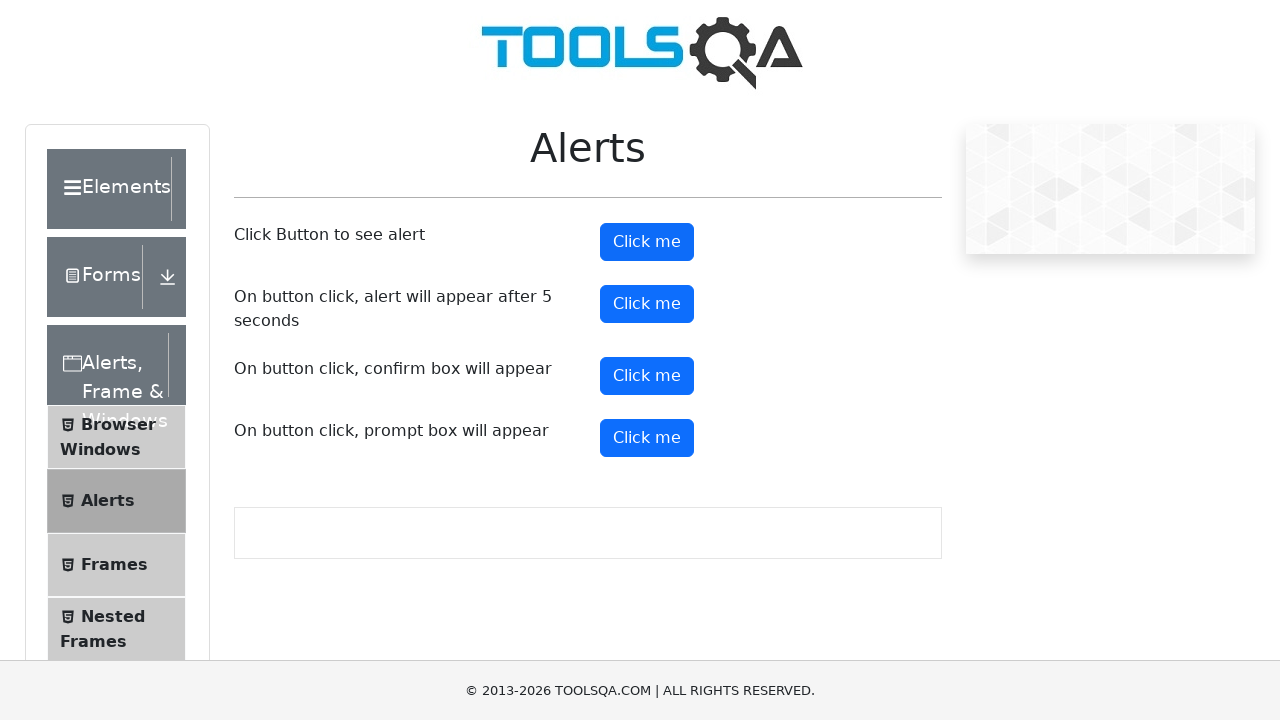

Alert dialog appeared with message 'You clicked a button' and was accepted
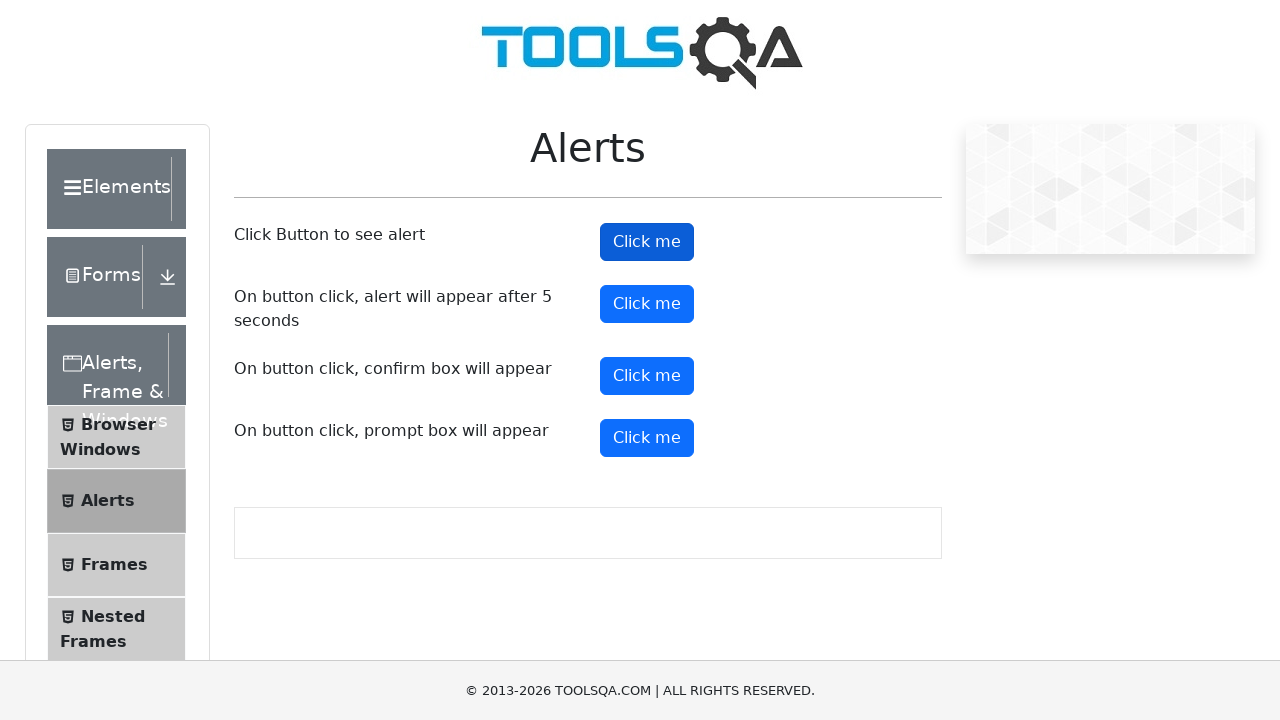

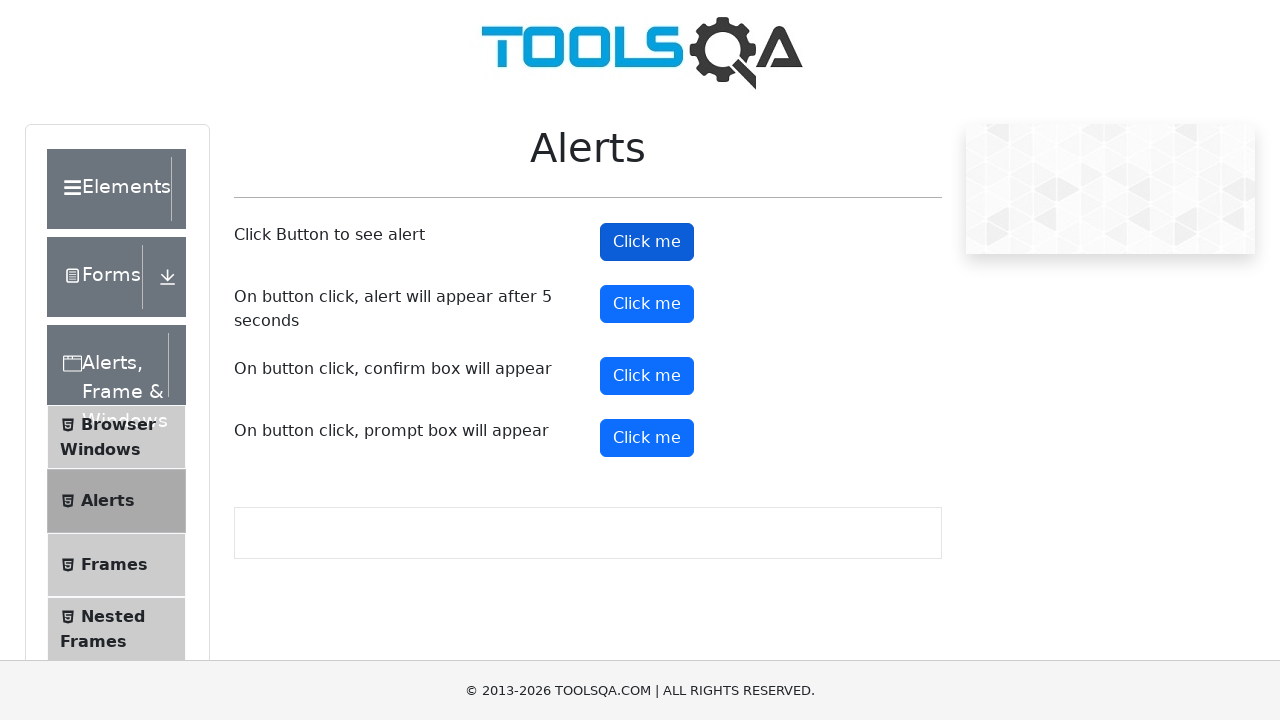